Tests browser back and forward navigation by clicking a link, going back, then forward, and verifying URLs at each step

Starting URL: https://the-internet.herokuapp.com

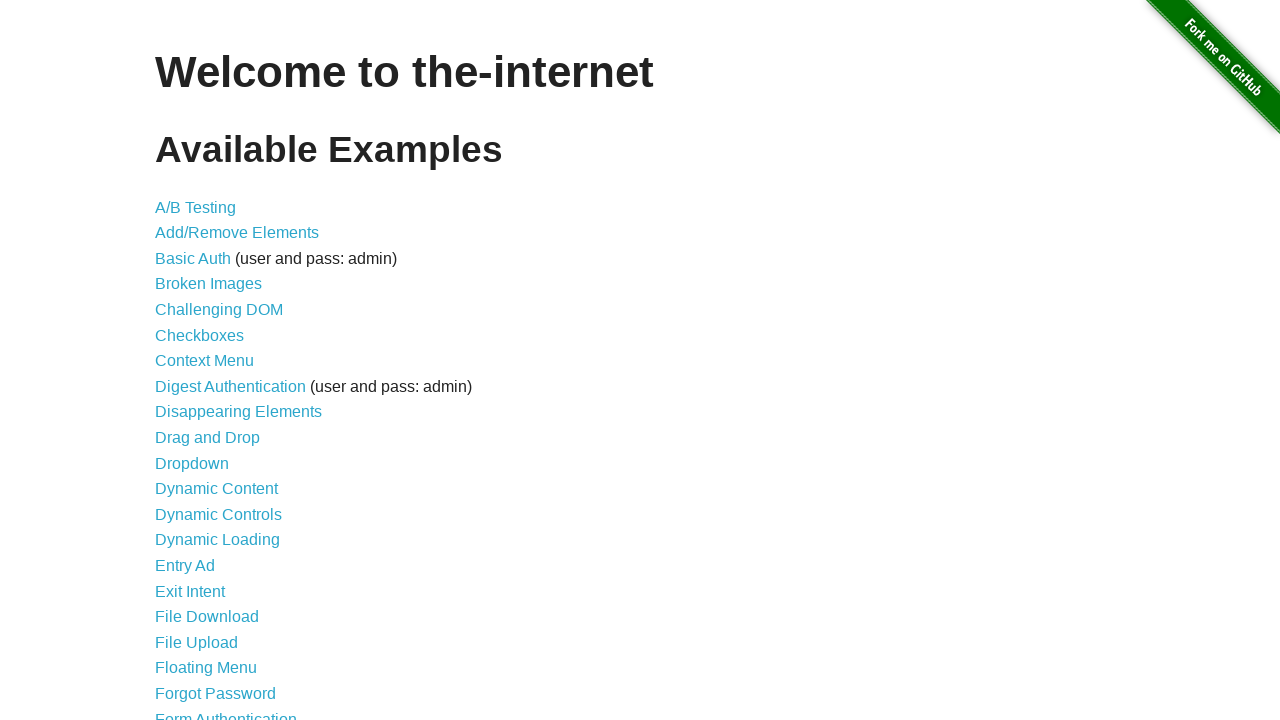

Navigated to starting URL https://the-internet.herokuapp.com
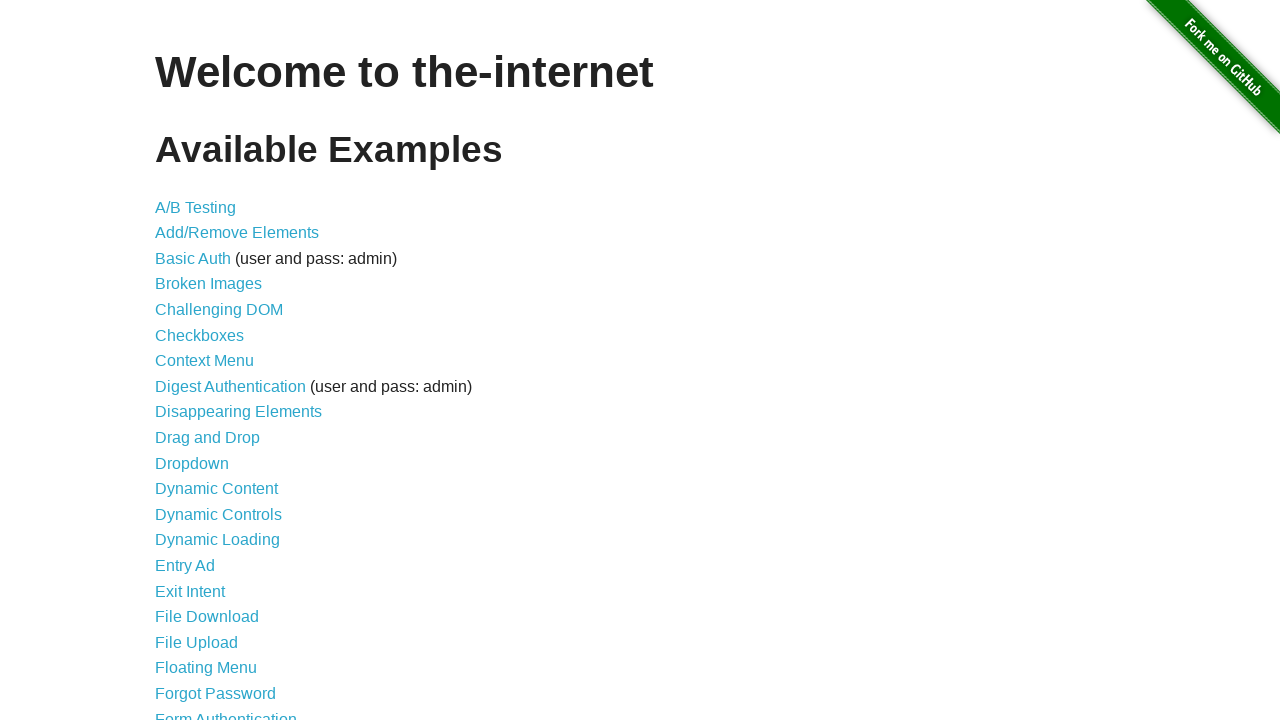

Clicked on Form Authentication link at (226, 712) on text=Form Authentication
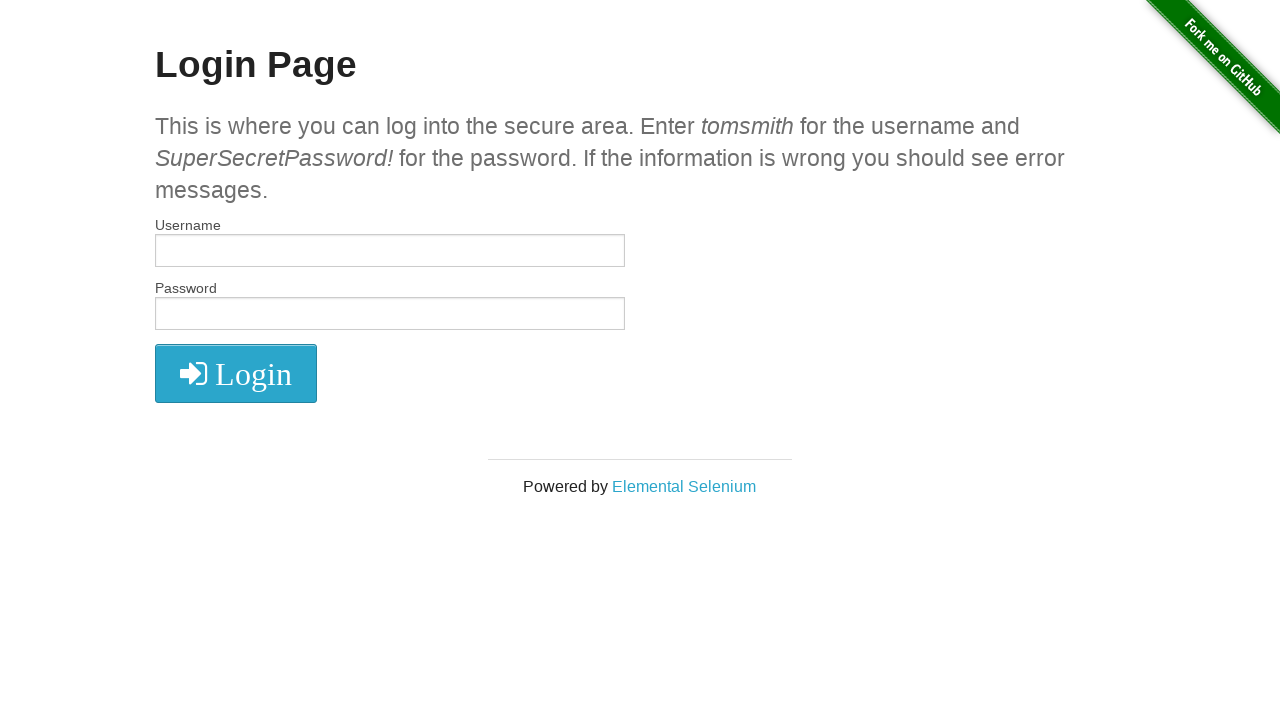

Waited for navigation to login page to complete
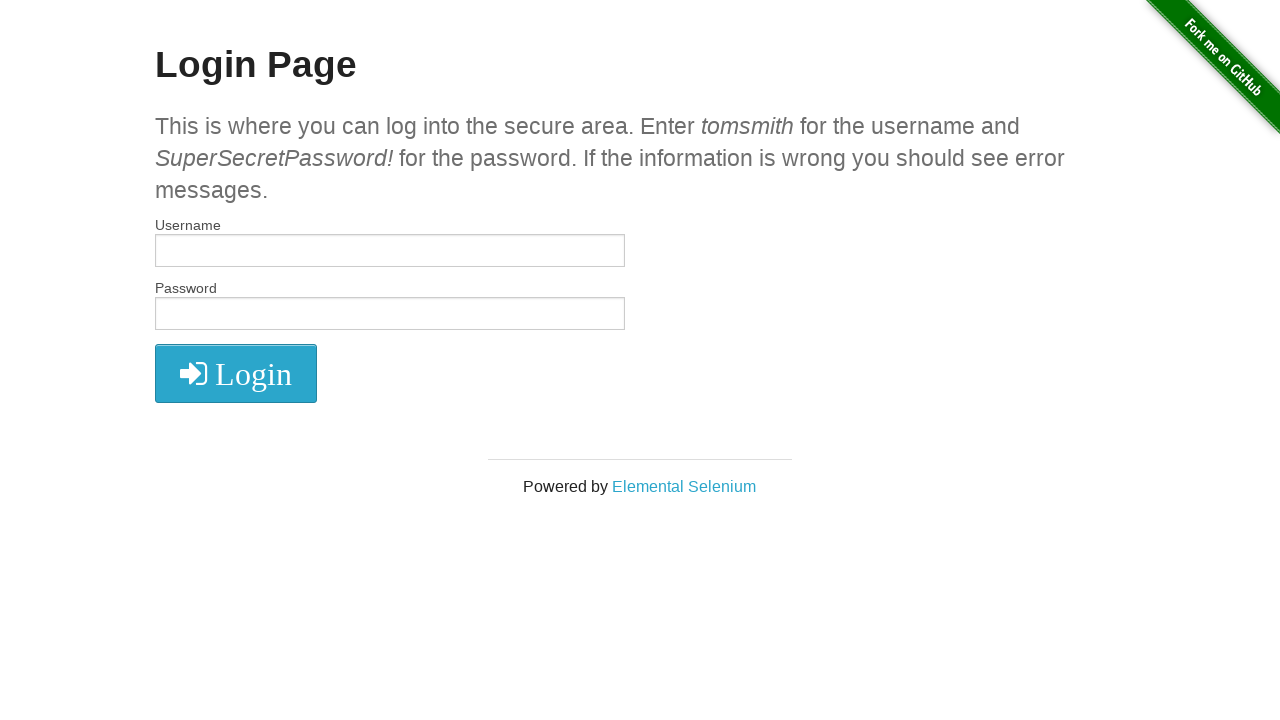

Navigated back using browser back button
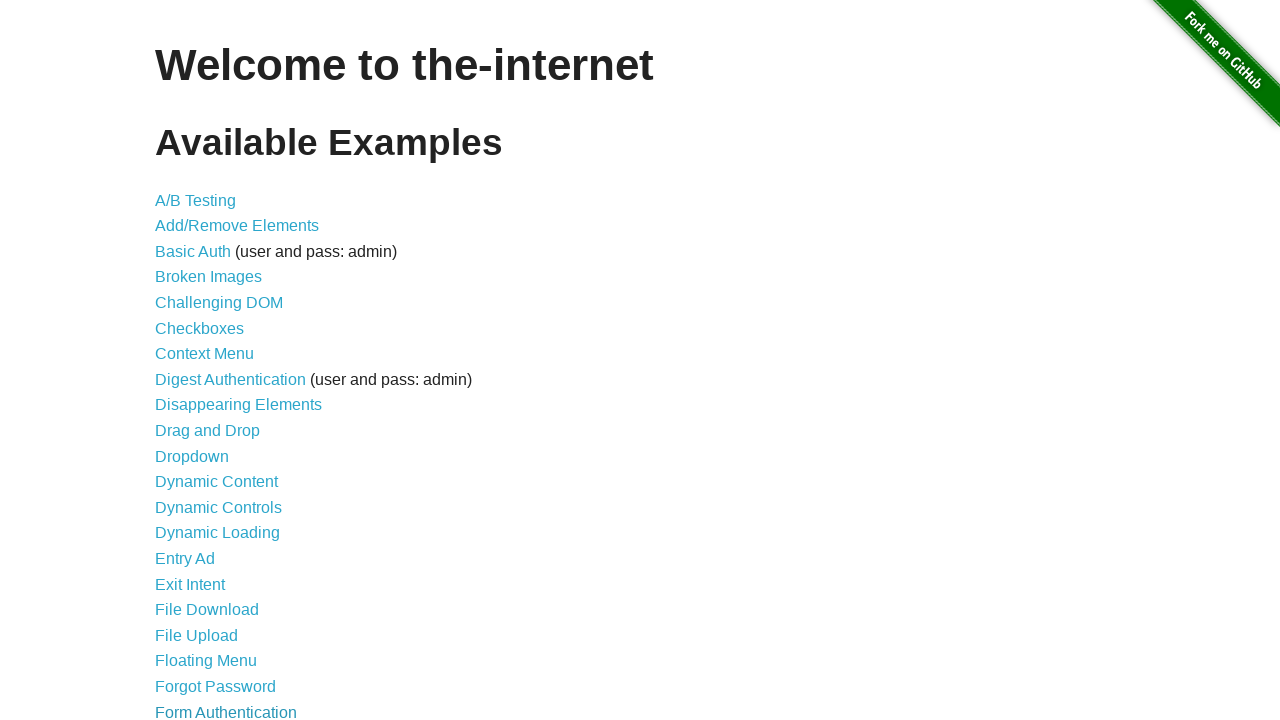

Verified URL is back at homepage https://the-internet.herokuapp.com/
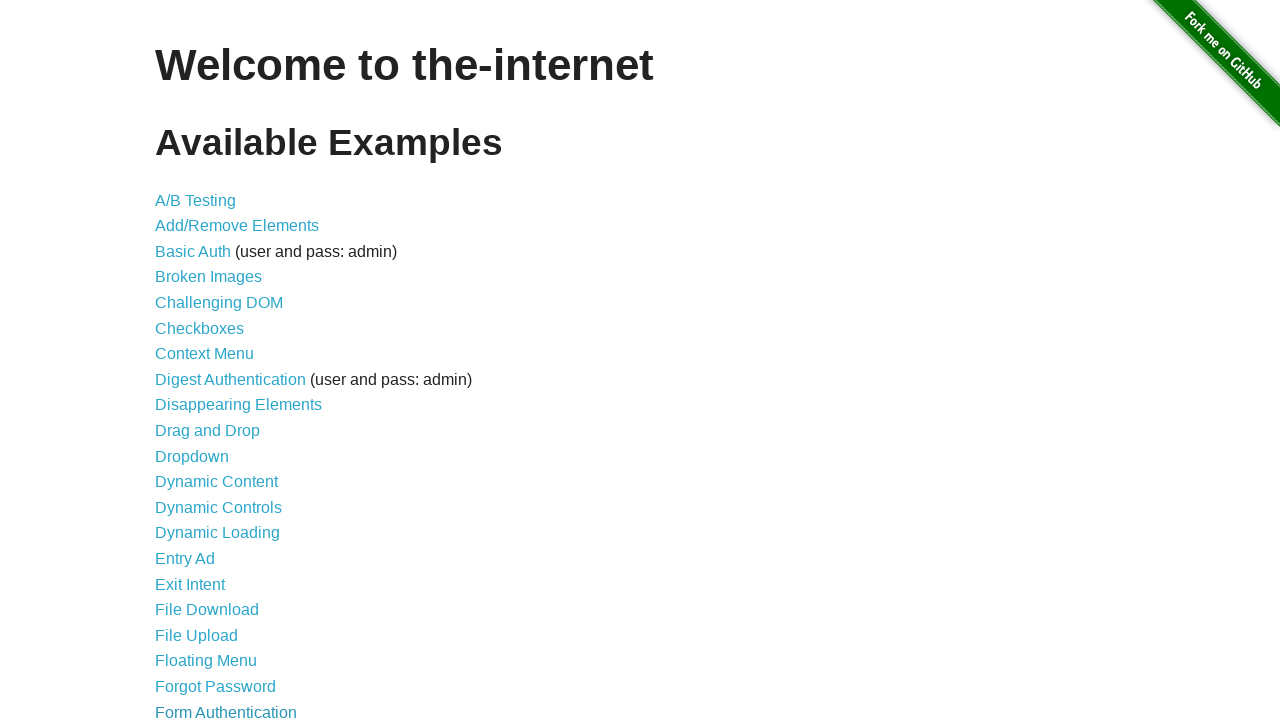

Navigated forward using browser forward button
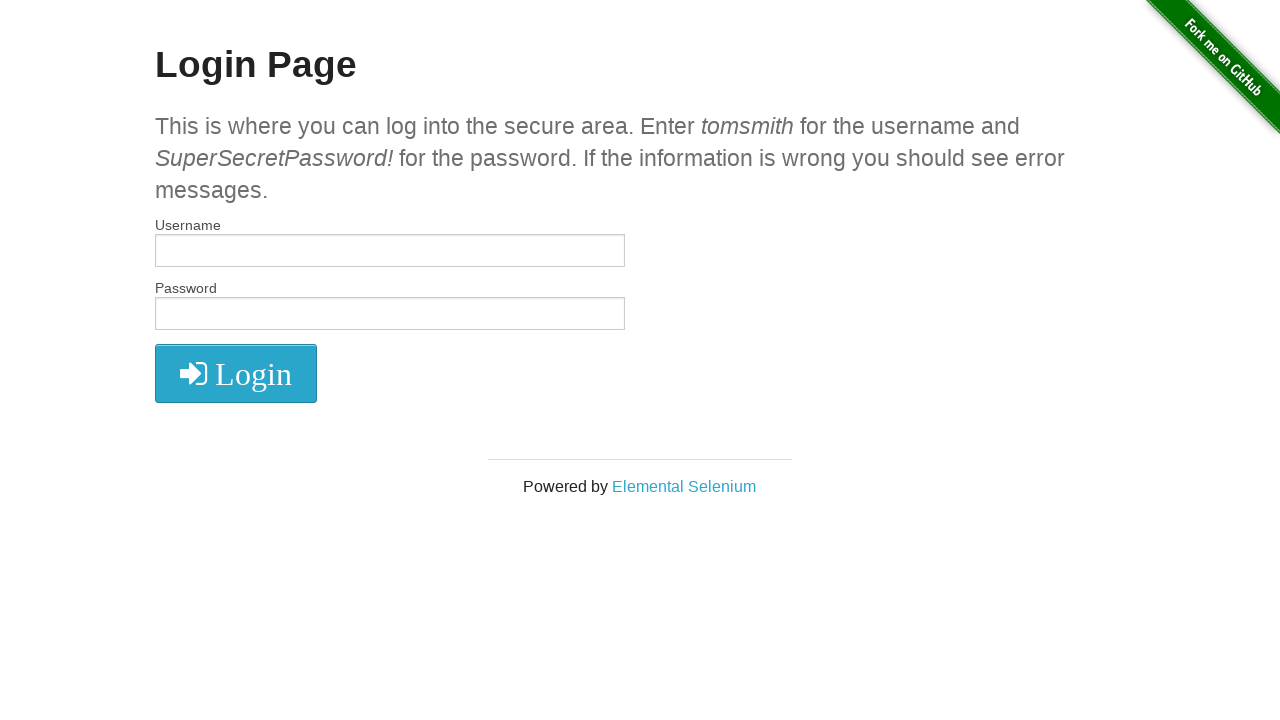

Verified URL is at login page https://the-internet.herokuapp.com/login
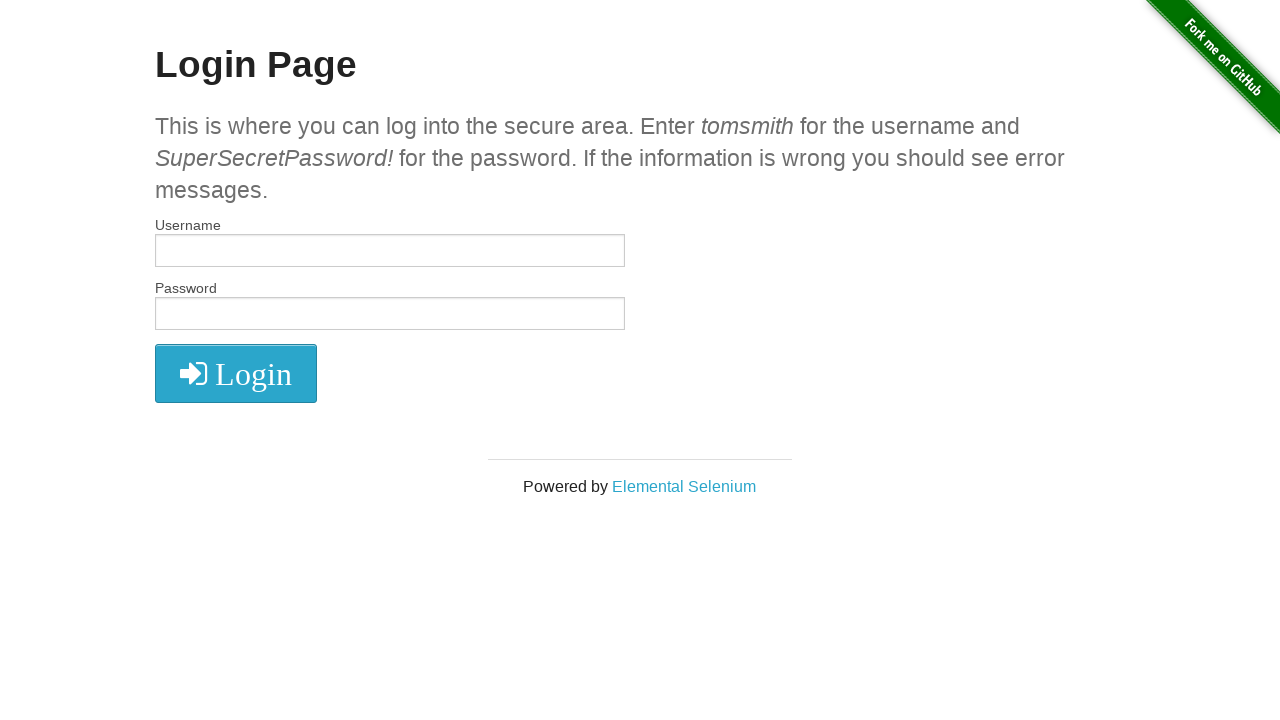

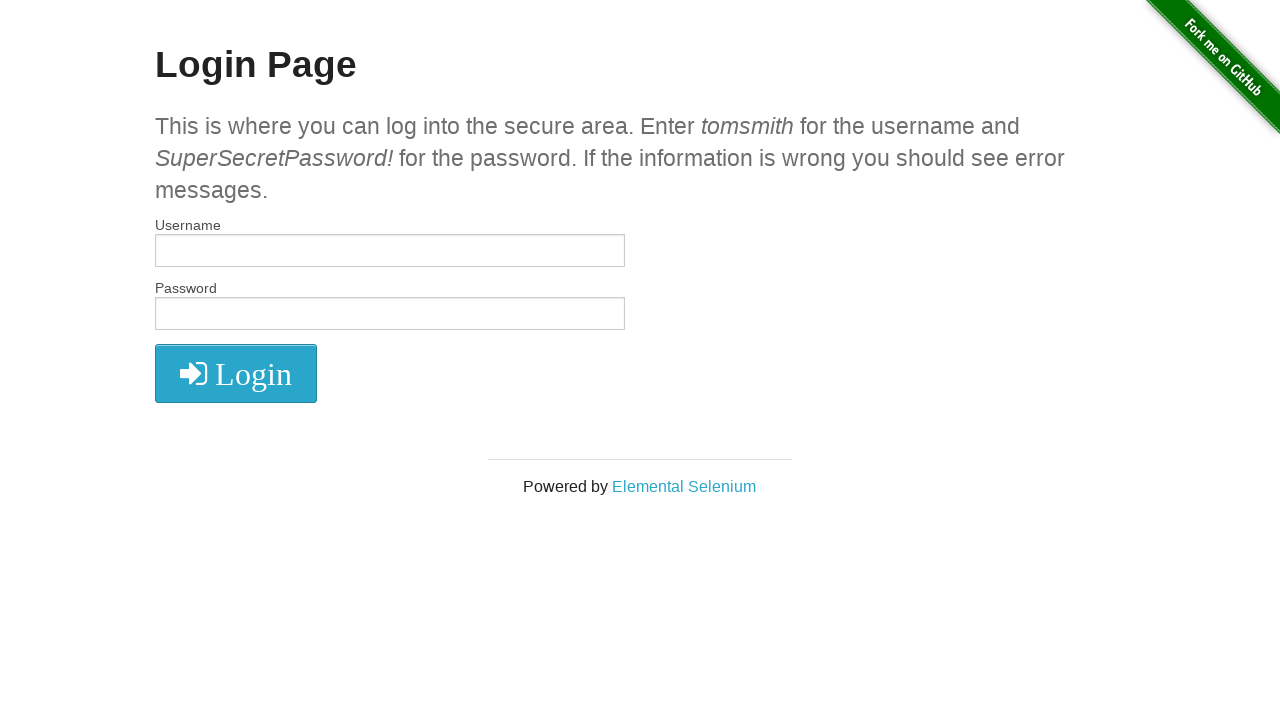